Tests iframe handling by switching to a demo frame, typing in an autocomplete input field, switching back to the main content, and clicking a navigation link to the Button page.

Starting URL: https://jqueryui.com/autocomplete/

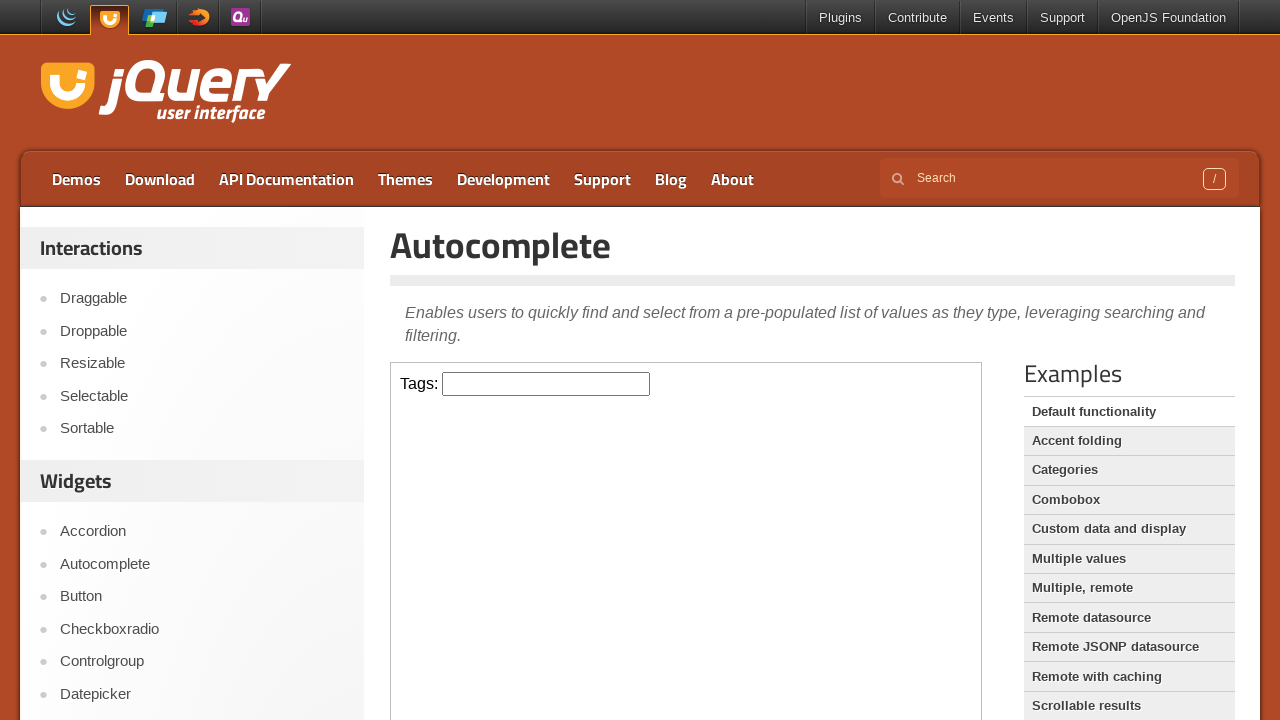

Verified page title is 'Autocomplete | jQuery UI'
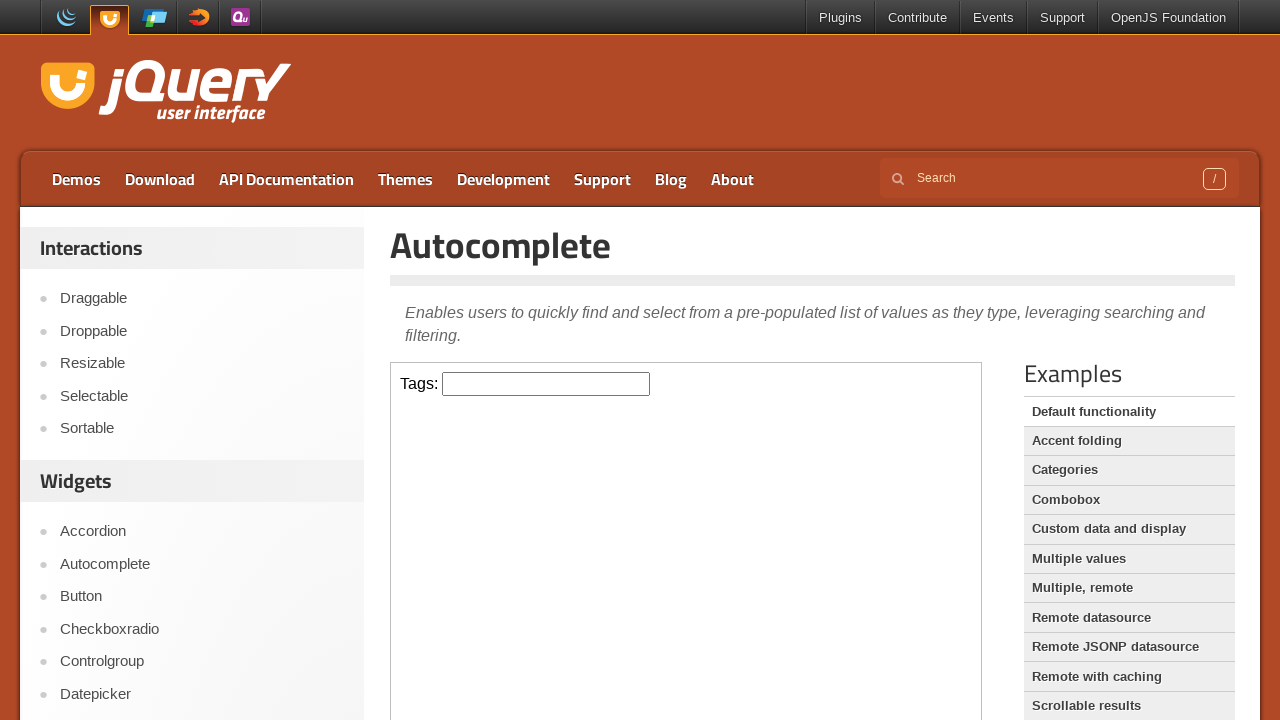

Located the demo iframe
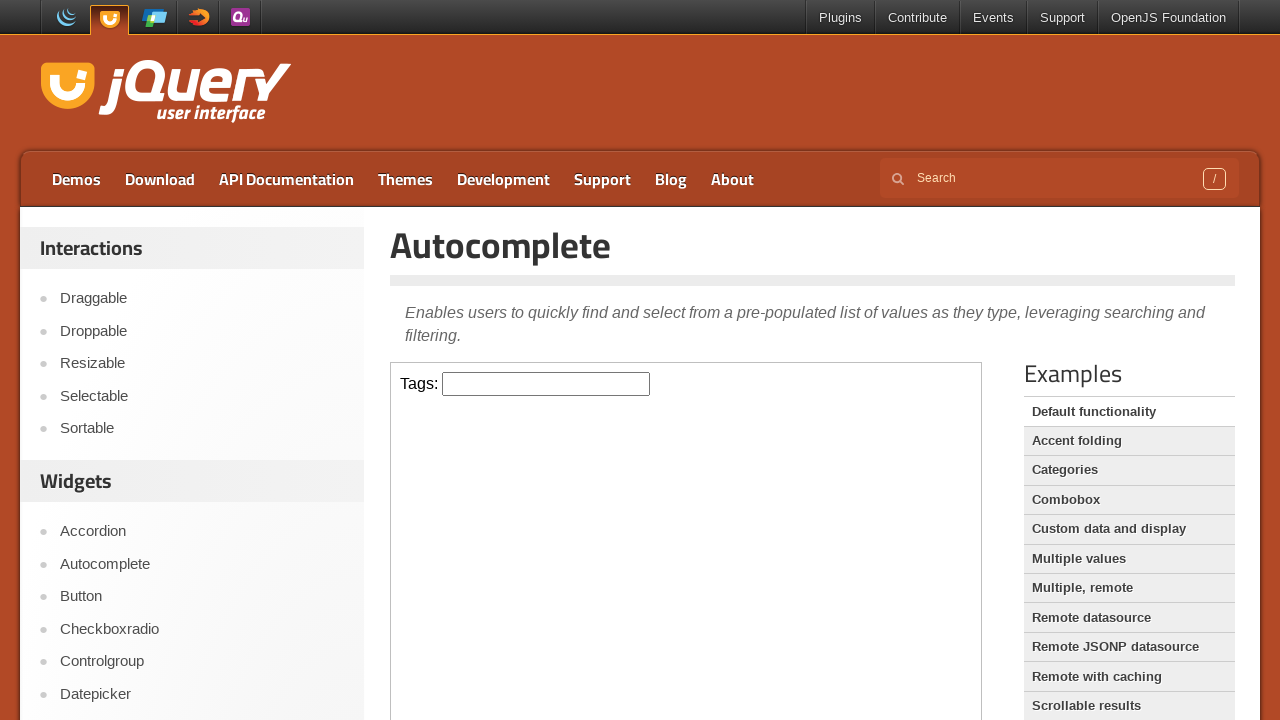

Typed 'Selenium' in the autocomplete input field within the demo frame on .demo-frame >> internal:control=enter-frame >> #tags
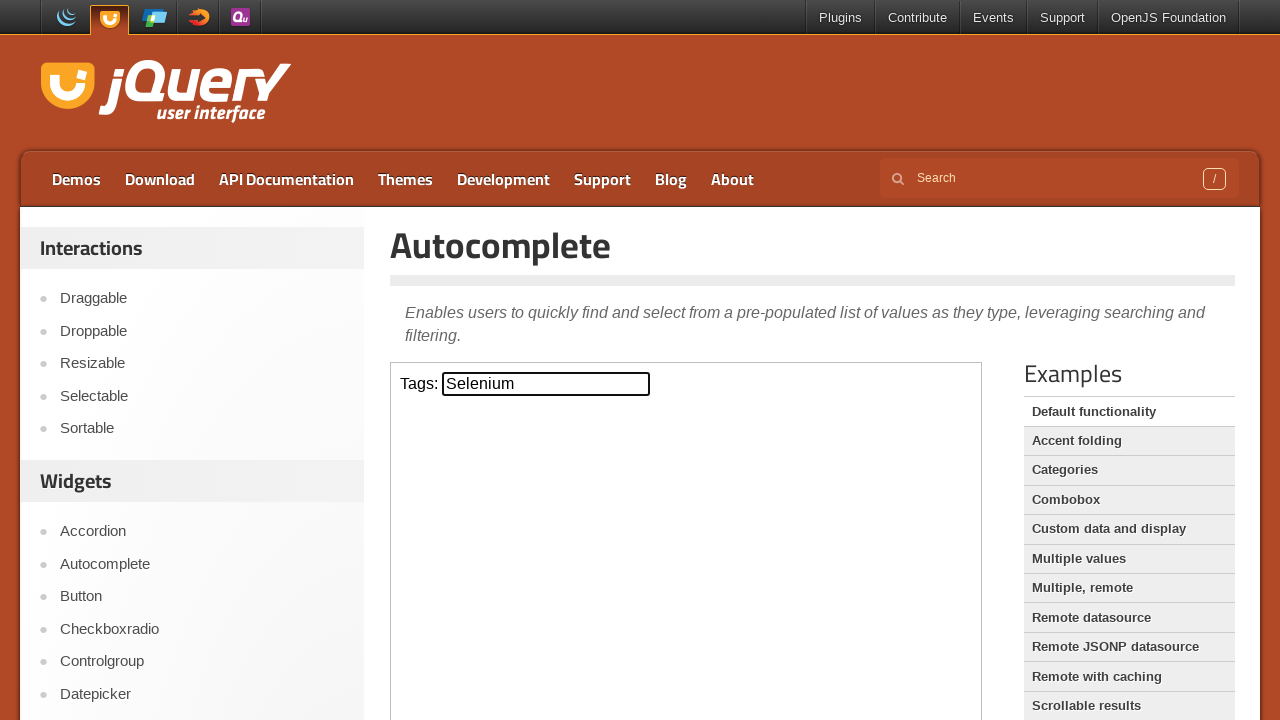

Clicked on the 'Button' navigation link in main content at (202, 597) on a:text('Button')
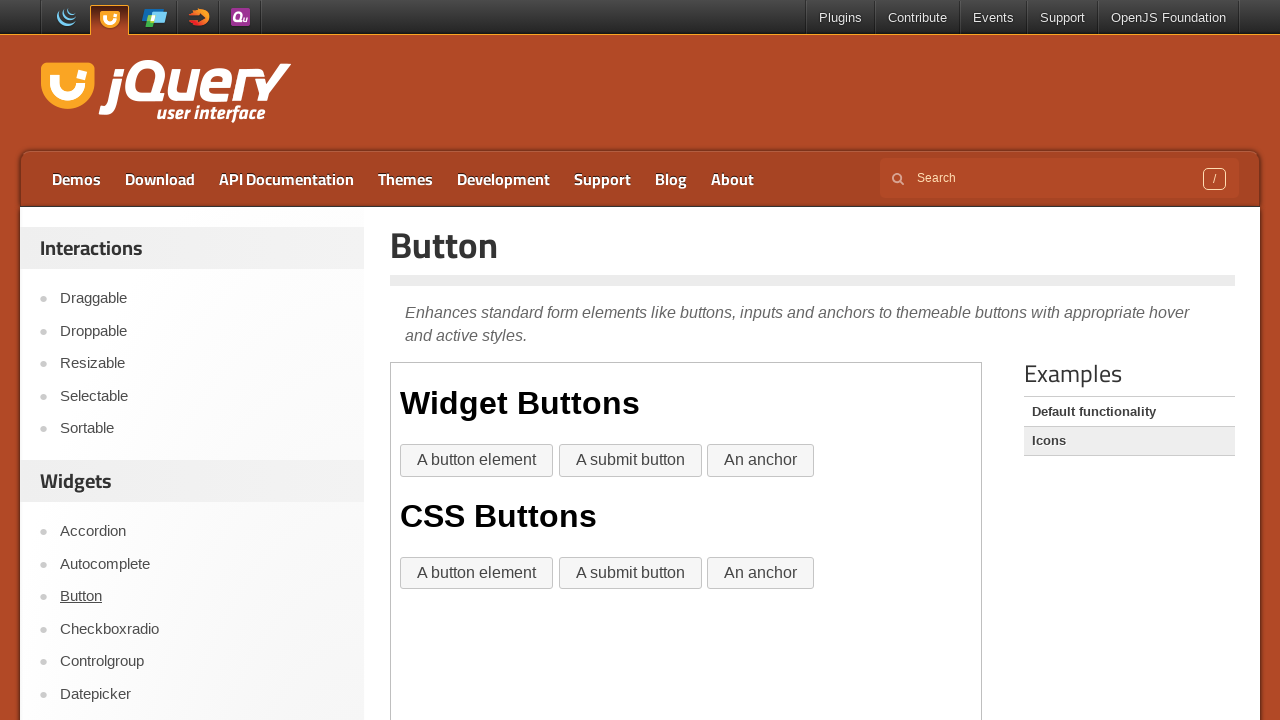

Navigation to Button page completed and page loaded
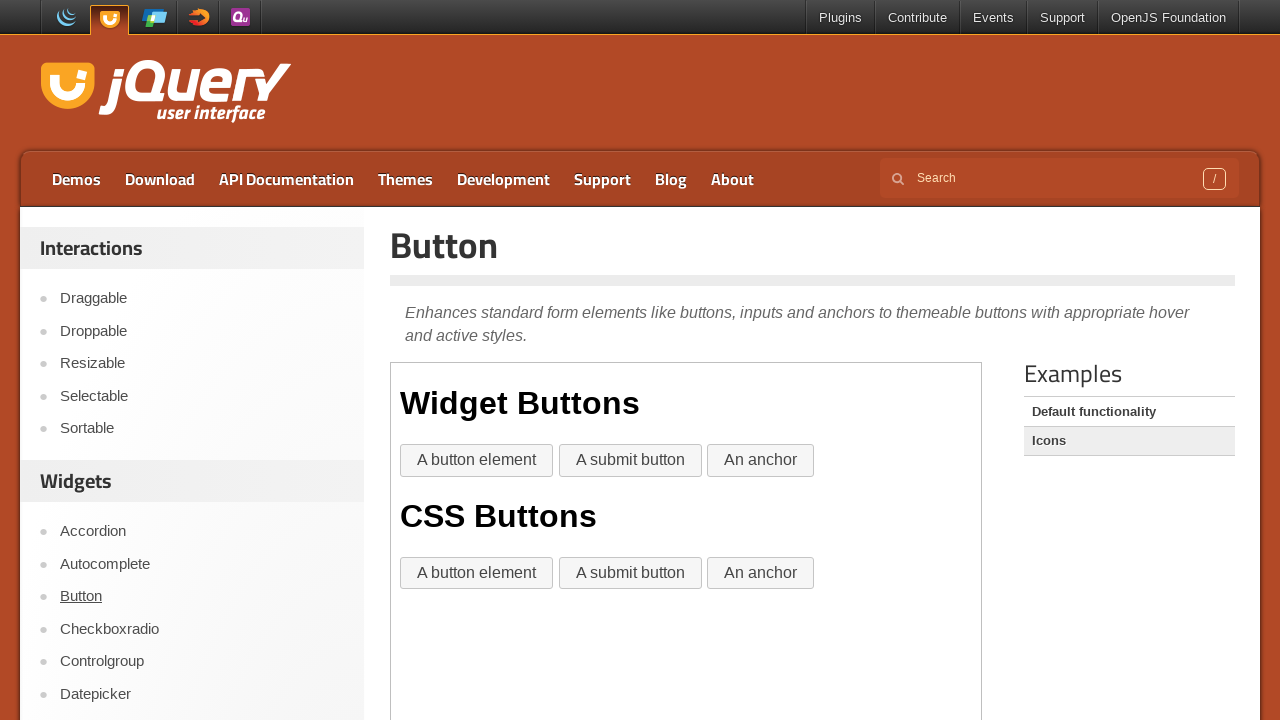

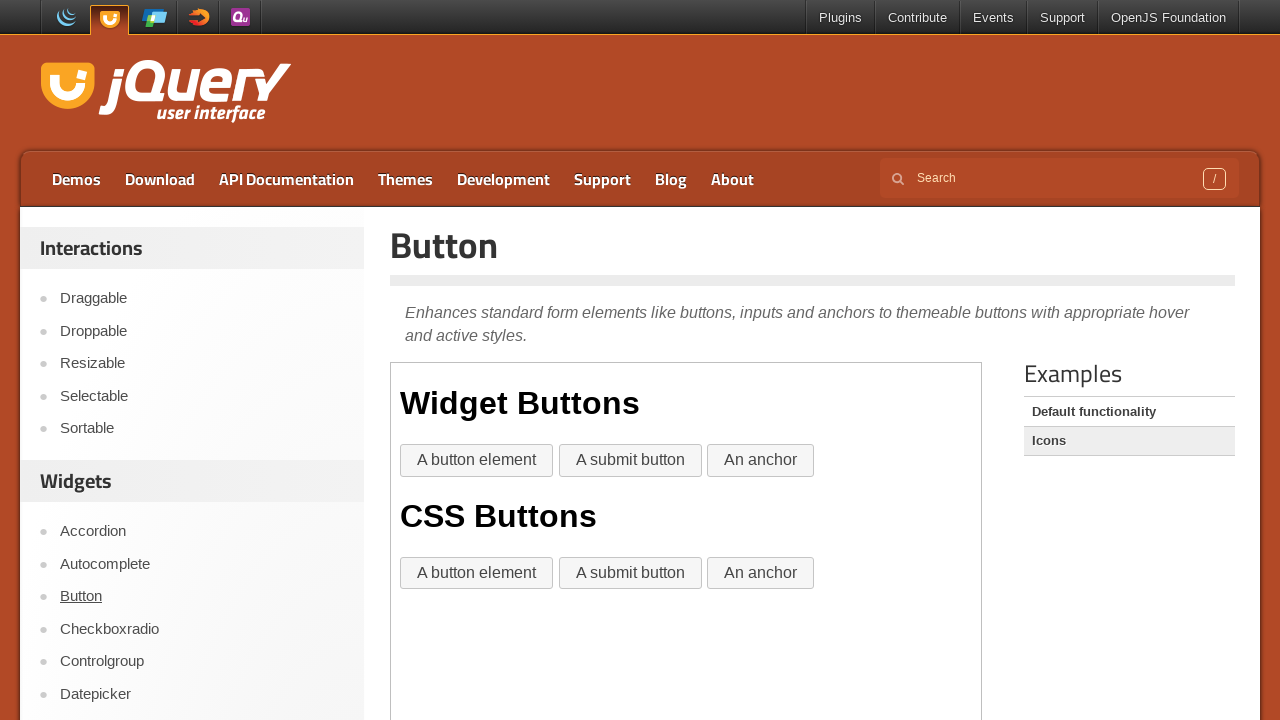